Navigates to ActiTime license agreement page and scrolls to a specific section ("15. Miscellaneous") on the page

Starting URL: https://www.actitime.com/license-agreement

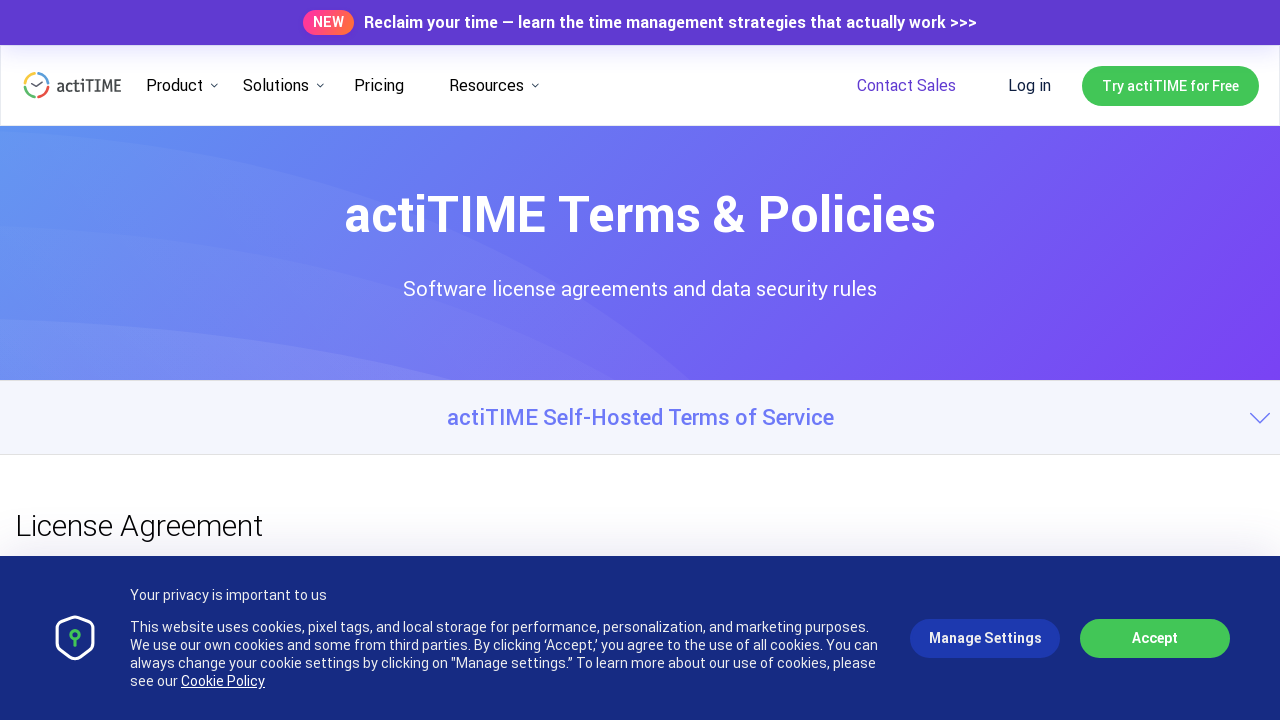

Navigated to ActiTime license agreement page
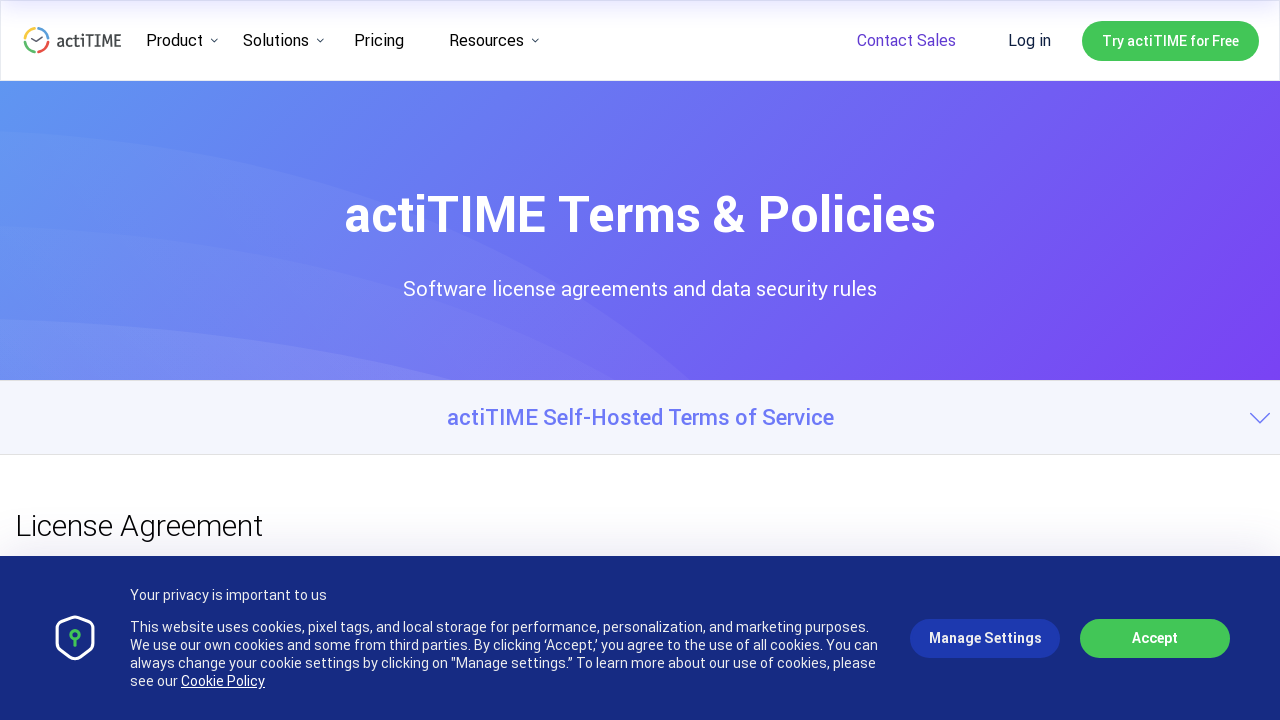

Located target element '15. Miscellaneous'
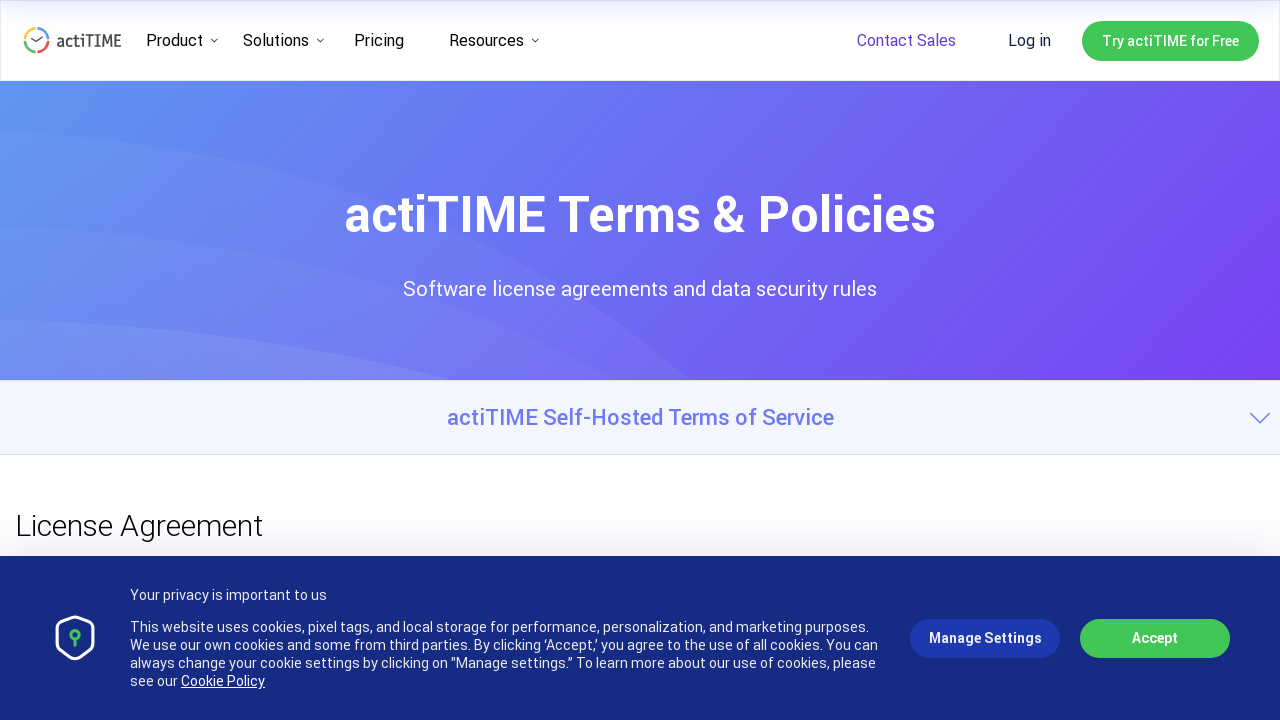

Scrolled '15. Miscellaneous' section into view
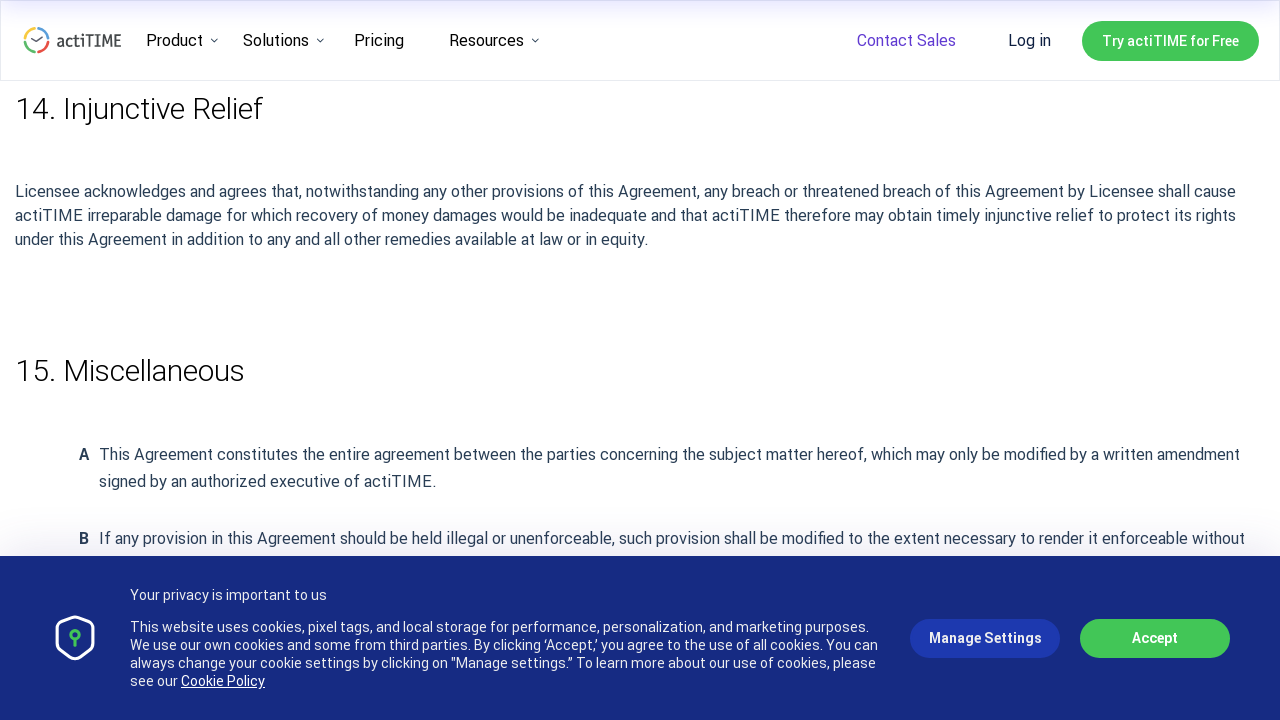

Retrieved bounding box of target element
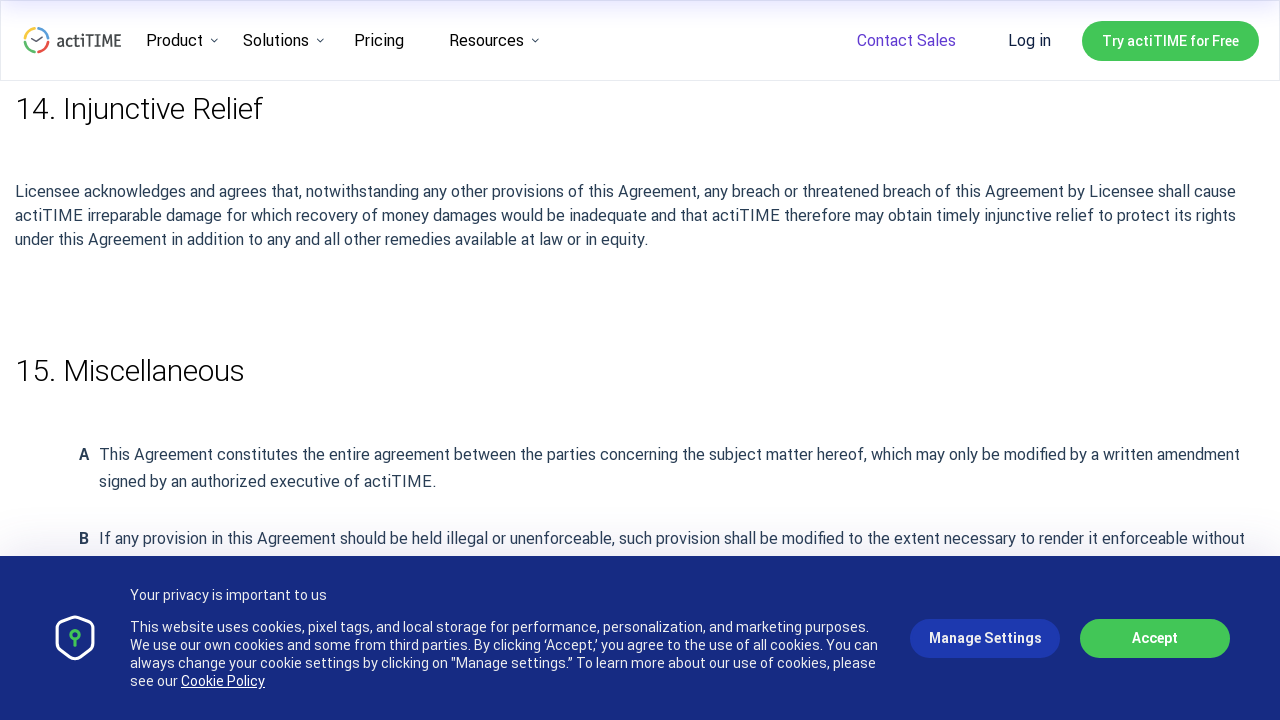

Located page header element
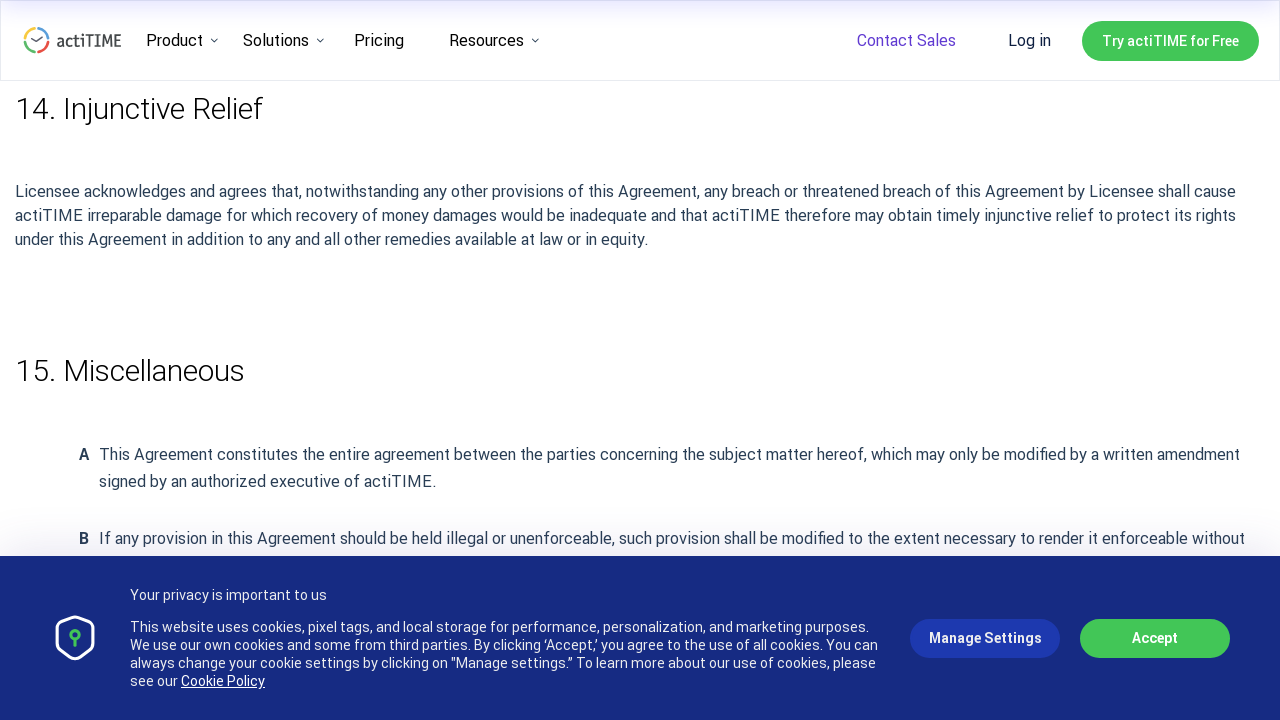

Retrieved bounding box of header element
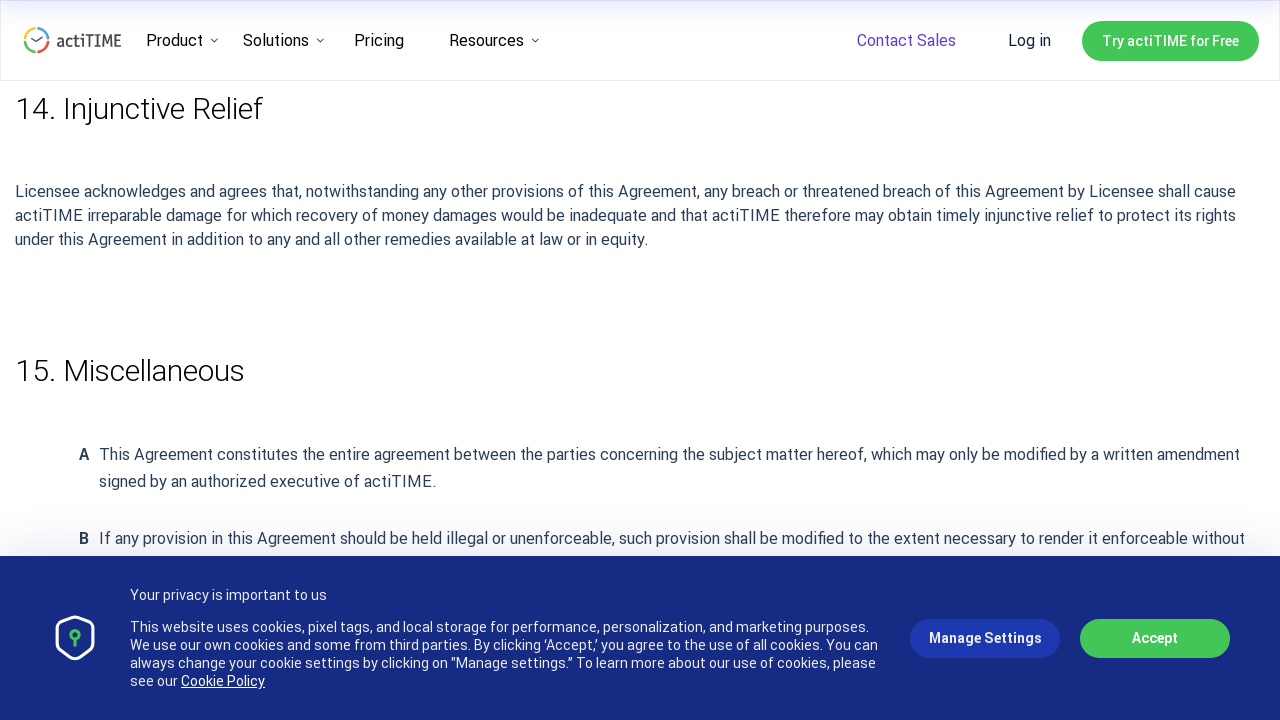

Scrolled to adjusted position accounting for header height of 100px
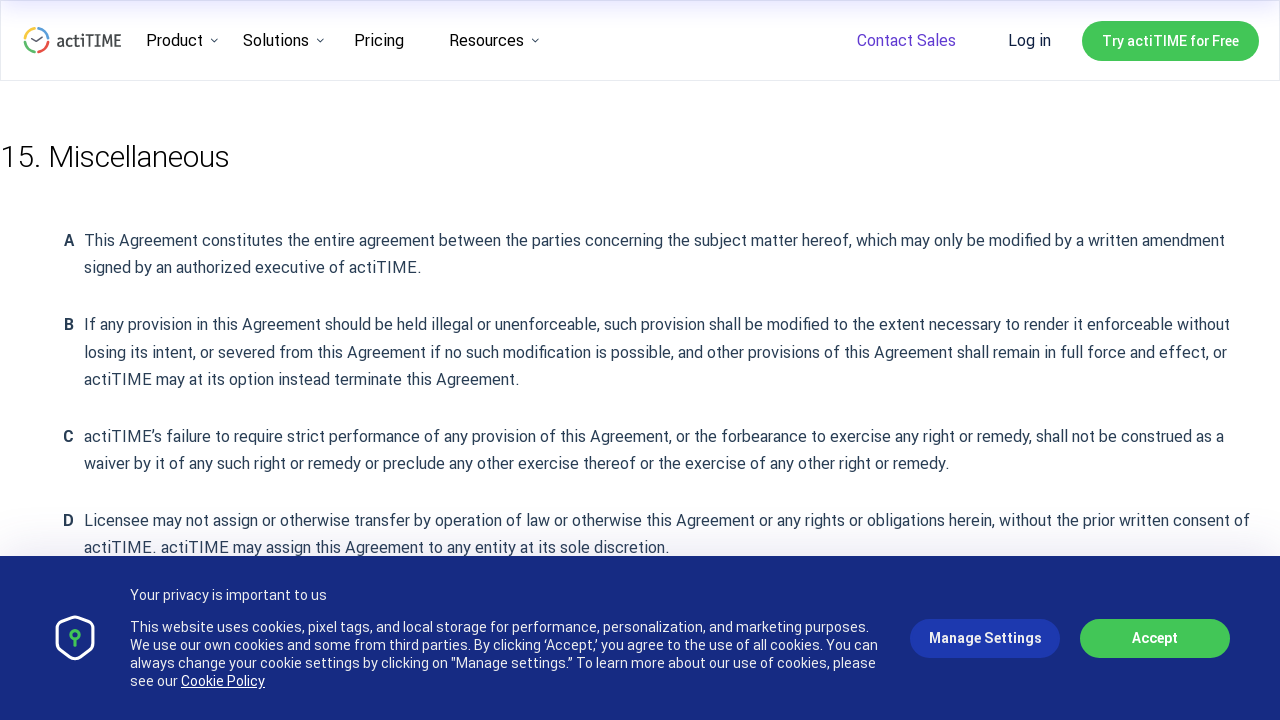

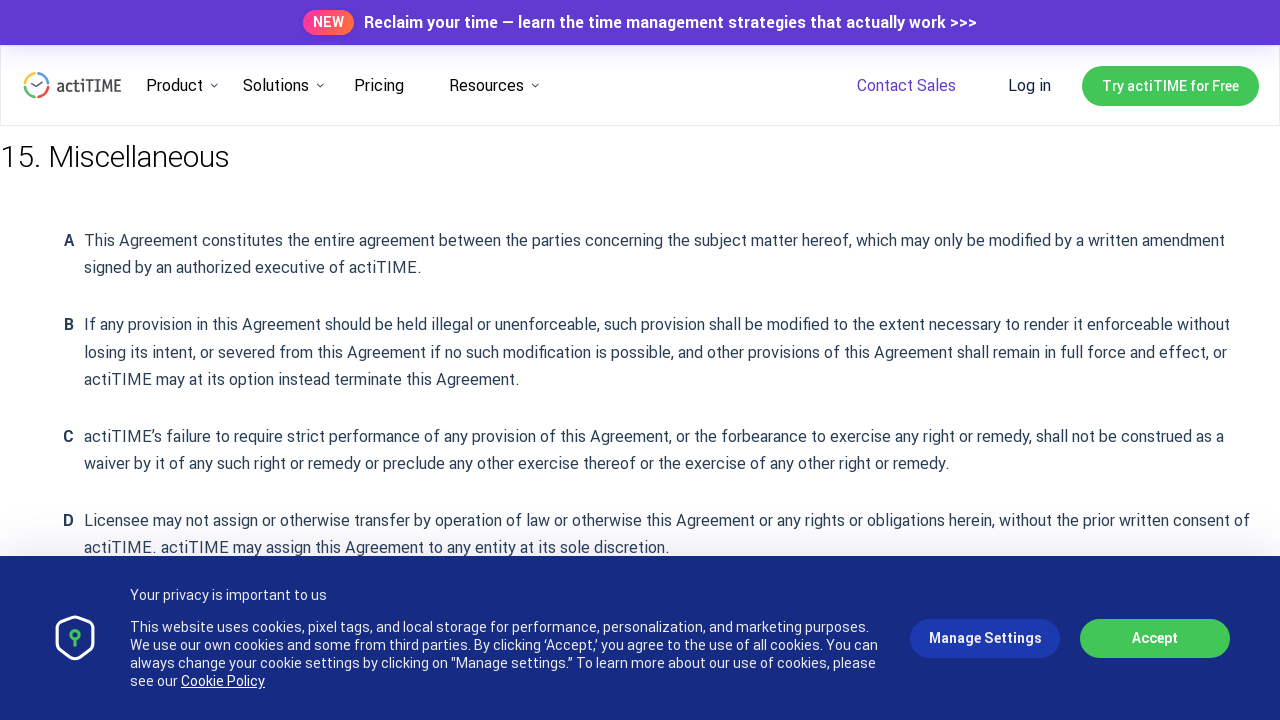